Opens the Daraz Bangladesh e-commerce homepage and waits for it to load

Starting URL: https://www.daraz.com.bd/

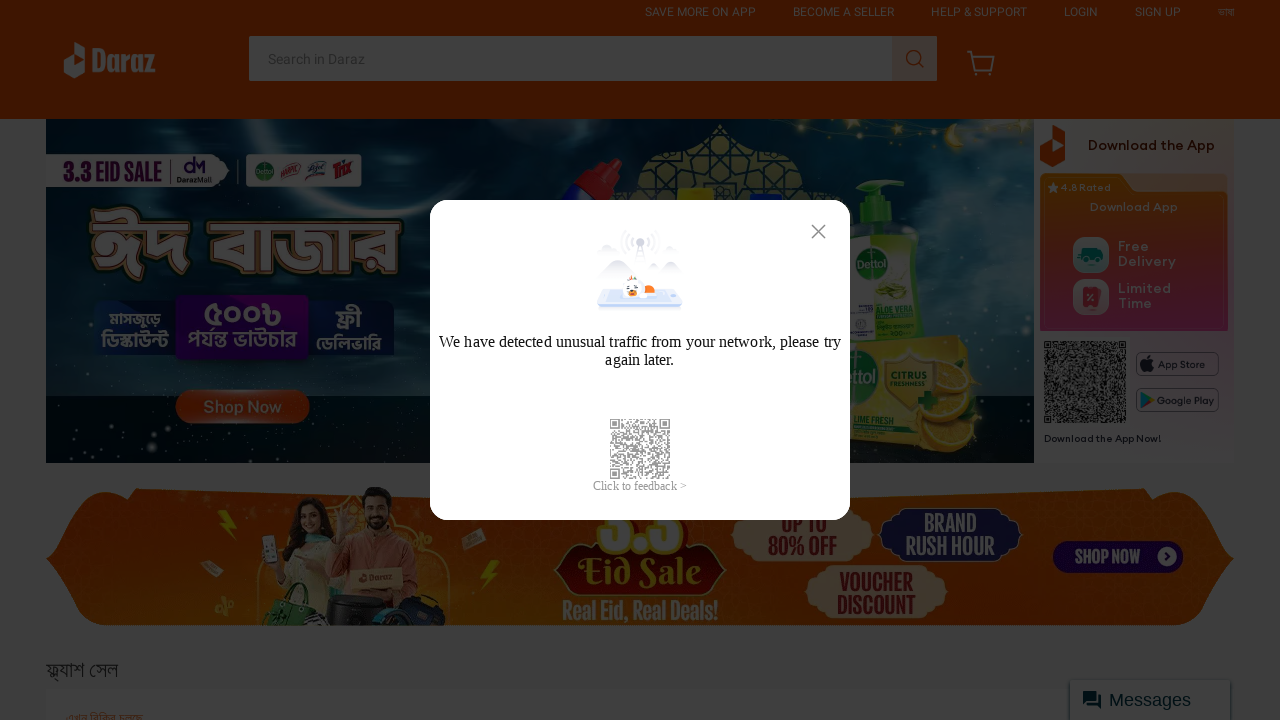

Daraz Bangladesh homepage loaded - DOM content ready
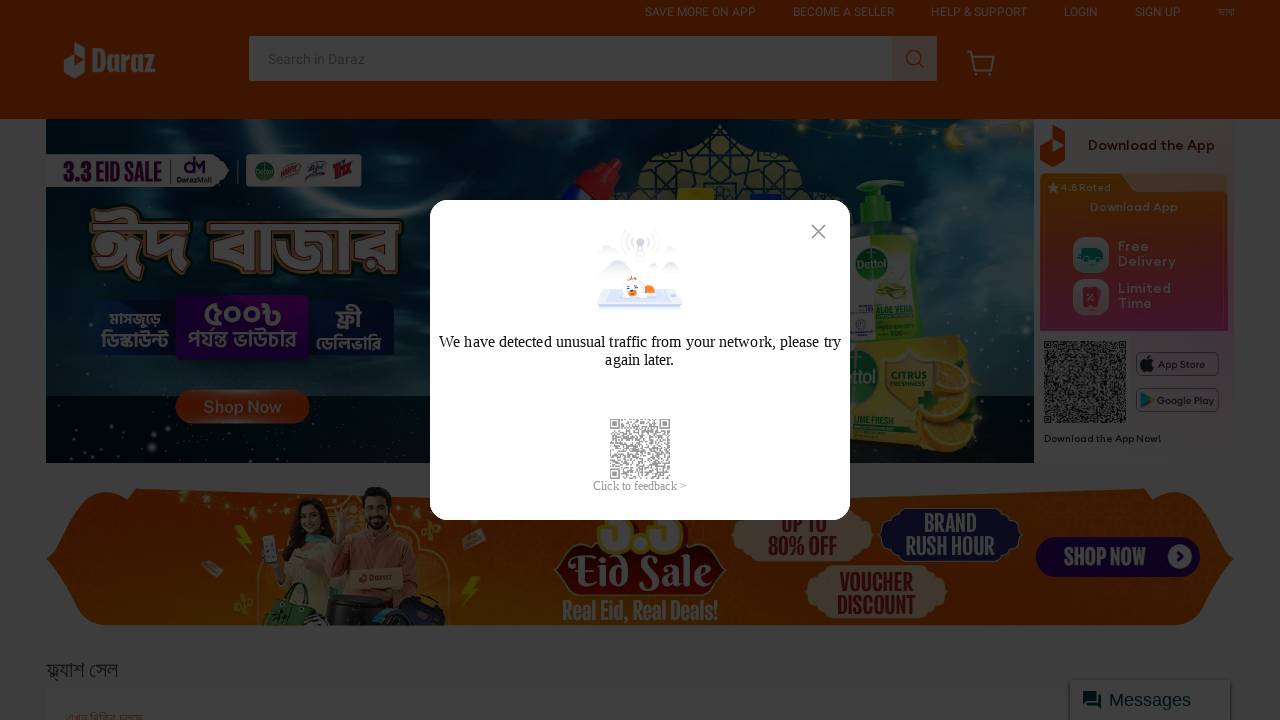

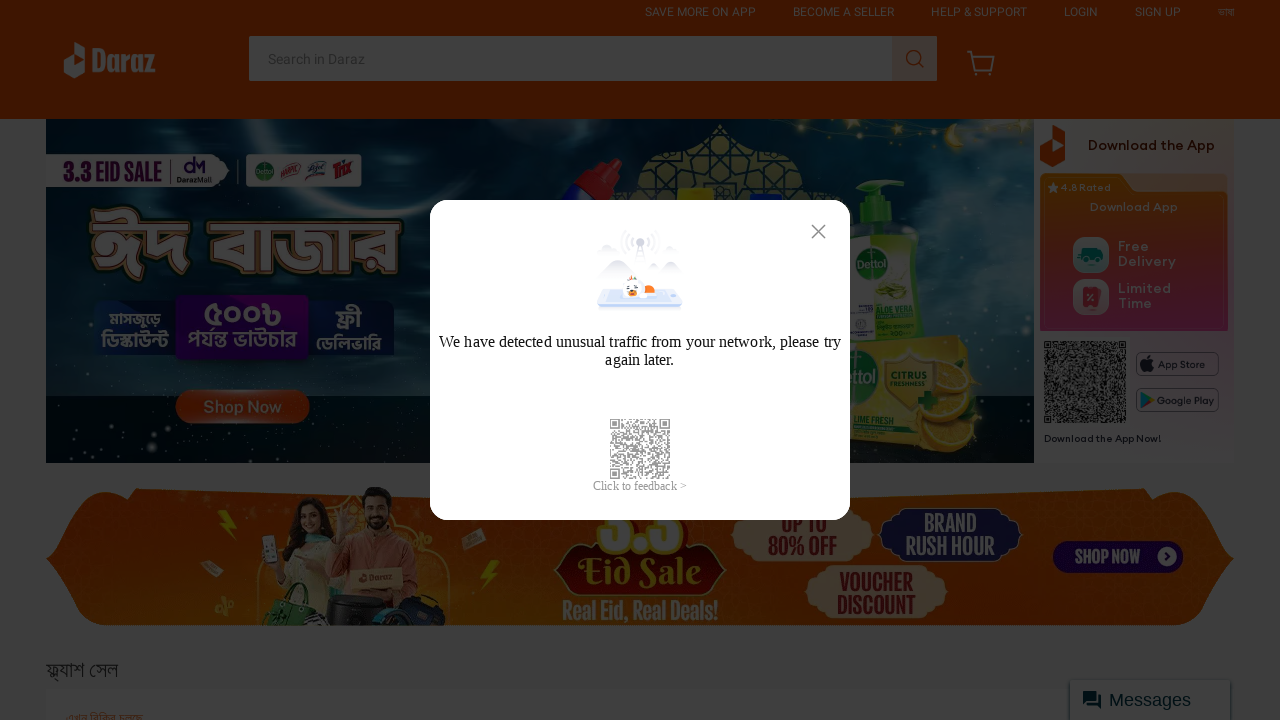